Tests radio button and checkbox selection by clicking elements and verifying their selected state

Starting URL: https://automationfc.github.io/basic-form/index.html

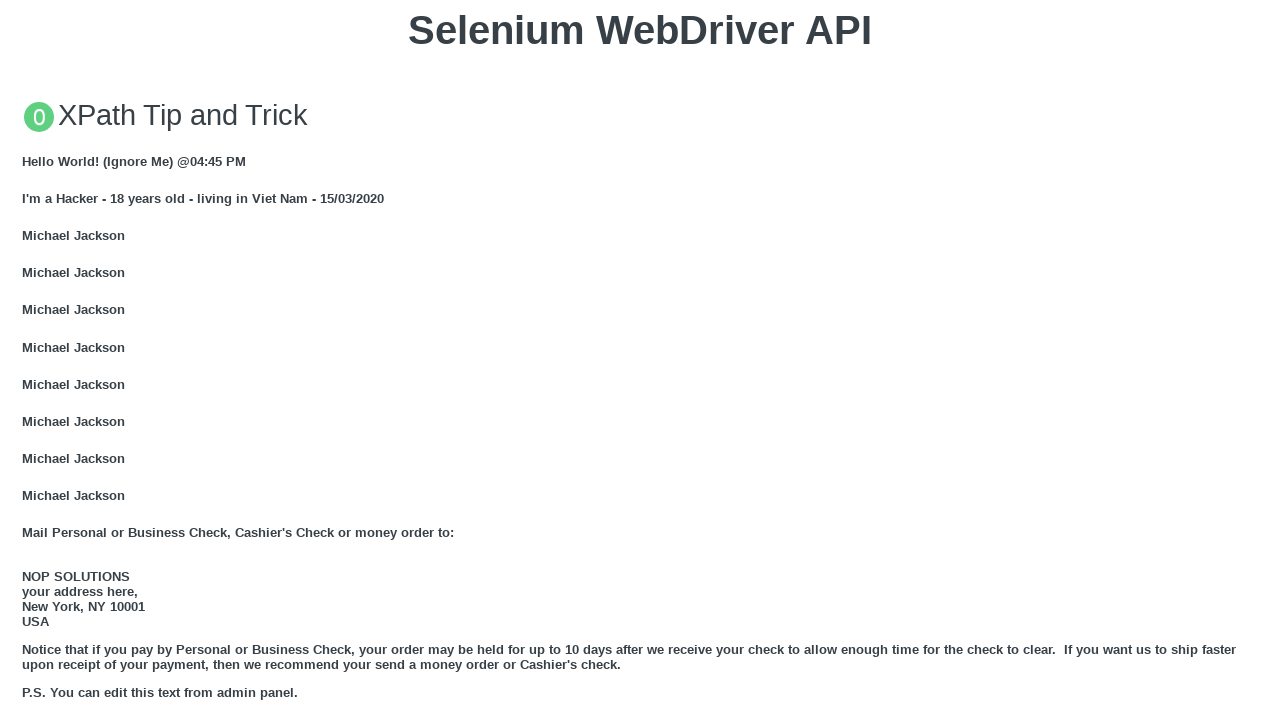

Clicked 'Under 18' radio button at (28, 360) on input#under_18
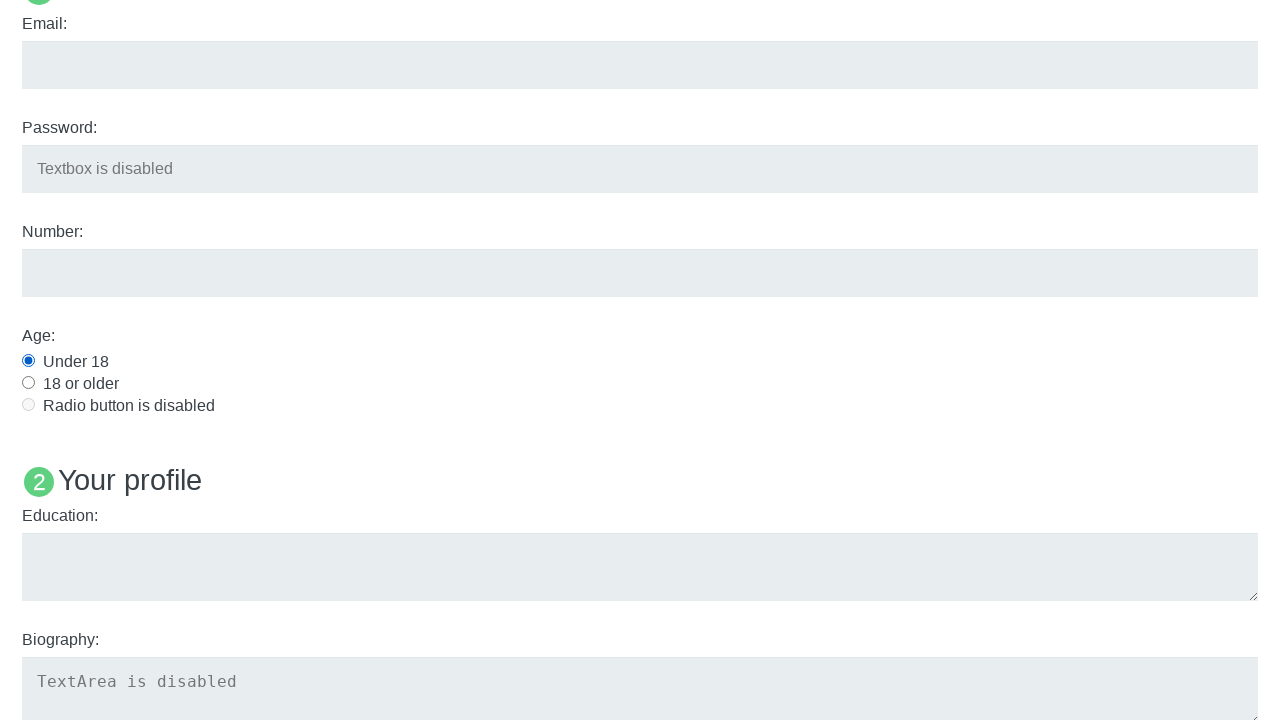

Clicked Java checkbox to select it at (28, 361) on input#java
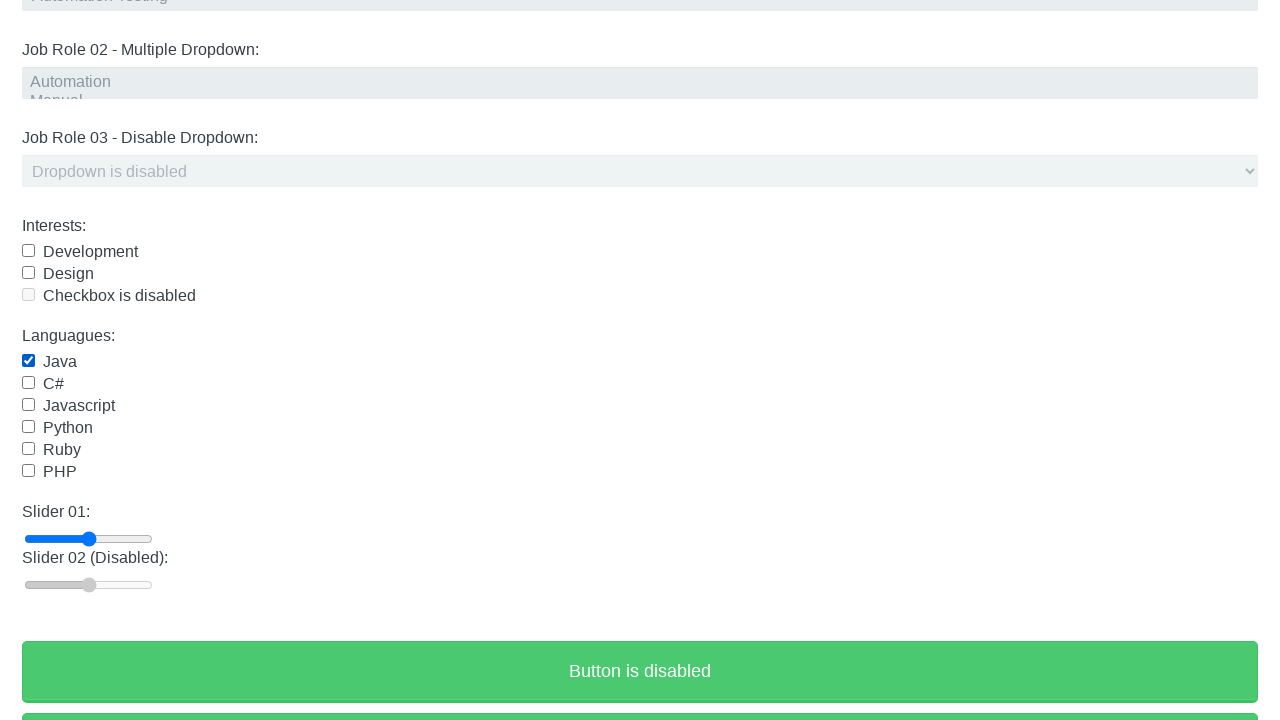

Clicked Java checkbox again to deselect it at (28, 361) on input#java
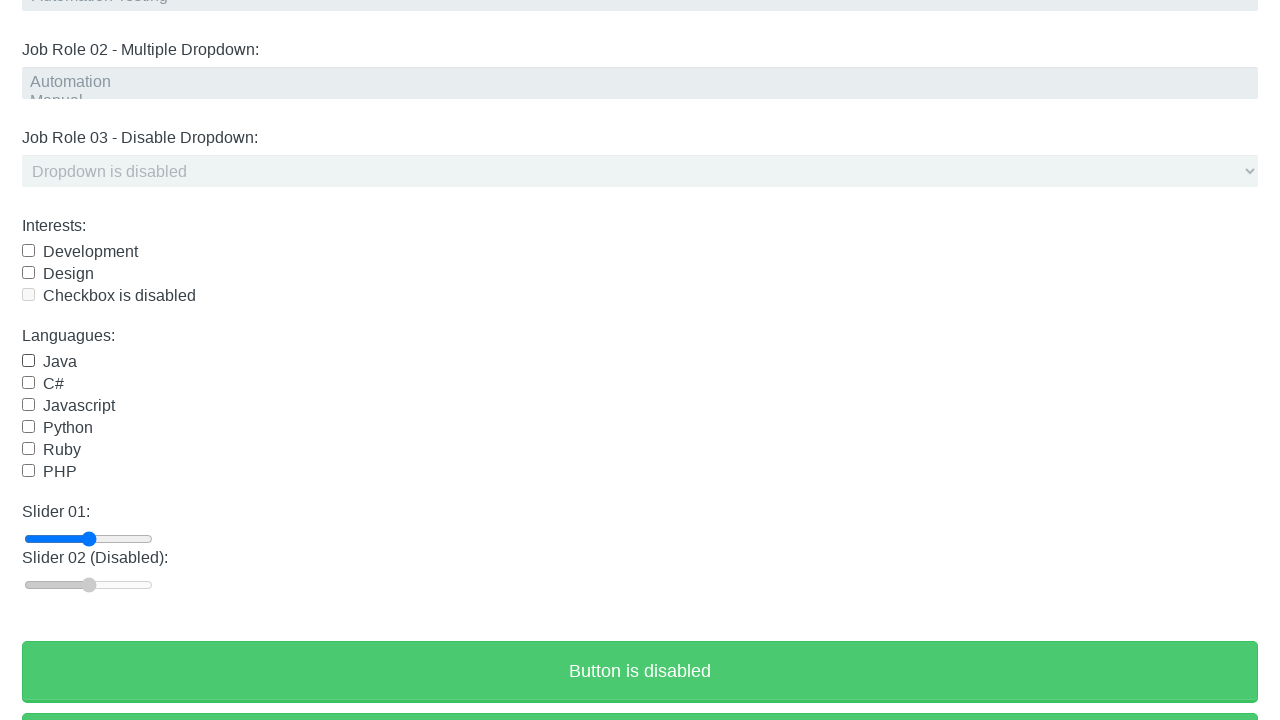

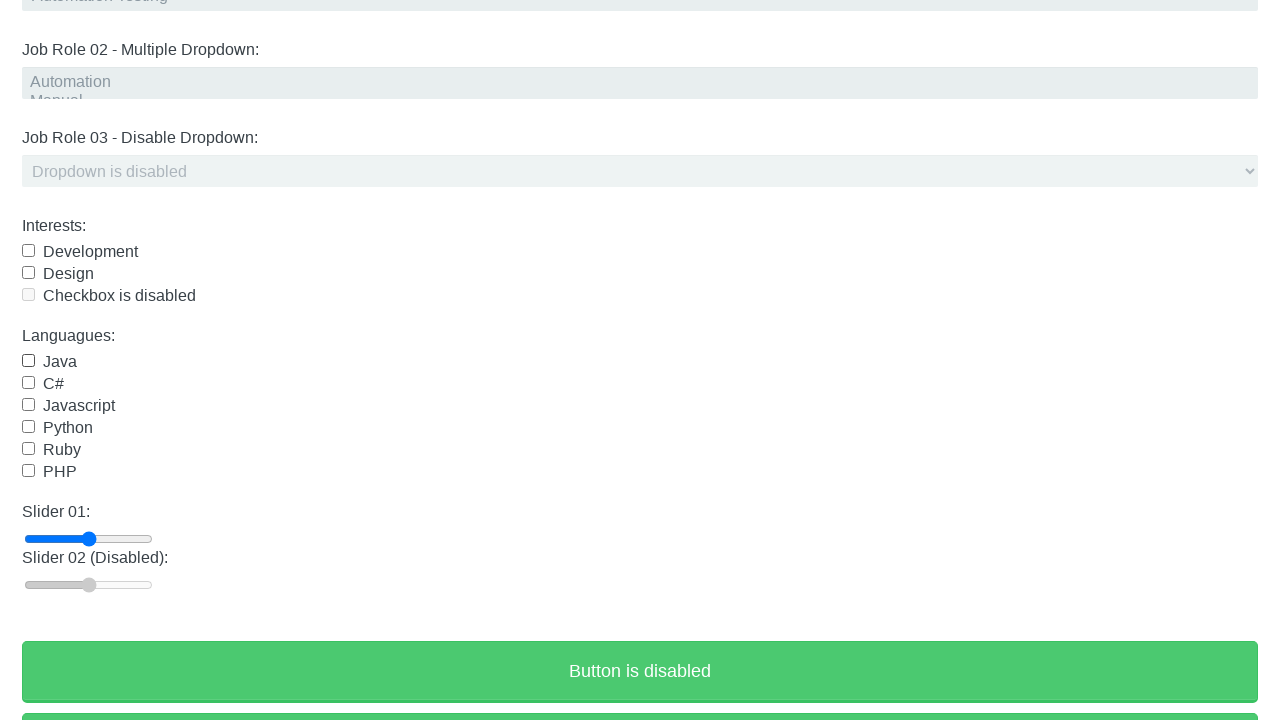